Navigates back from registration page to login page by clicking the back to login button

Starting URL: https://demoqa.com/register

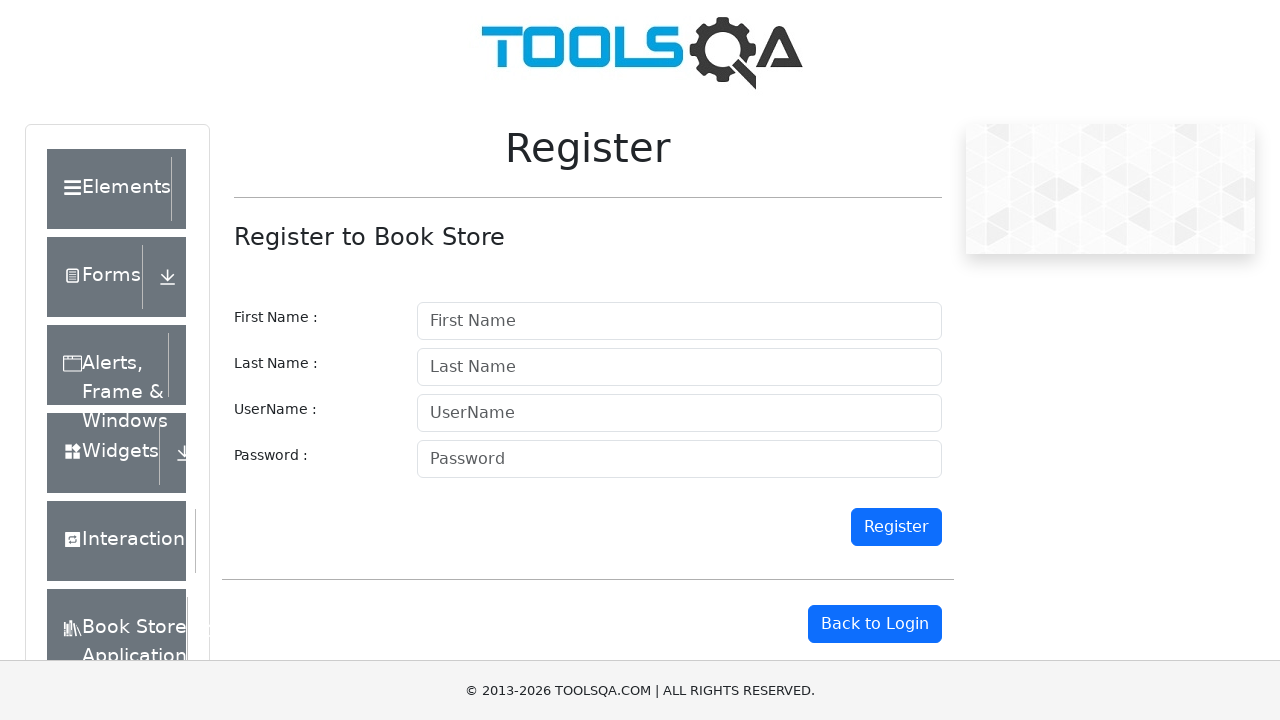

Clicked back to login button to navigate from registration page to login page at (875, 624) on xpath=//*[@id='gotologin']
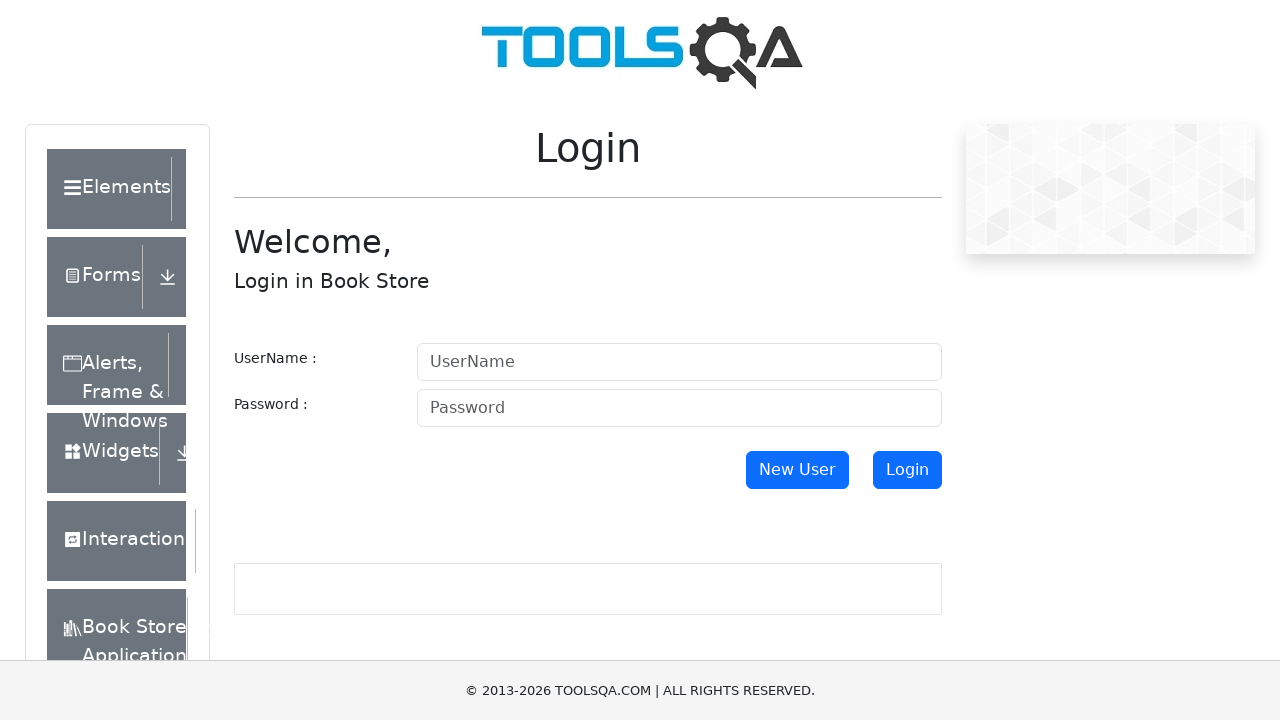

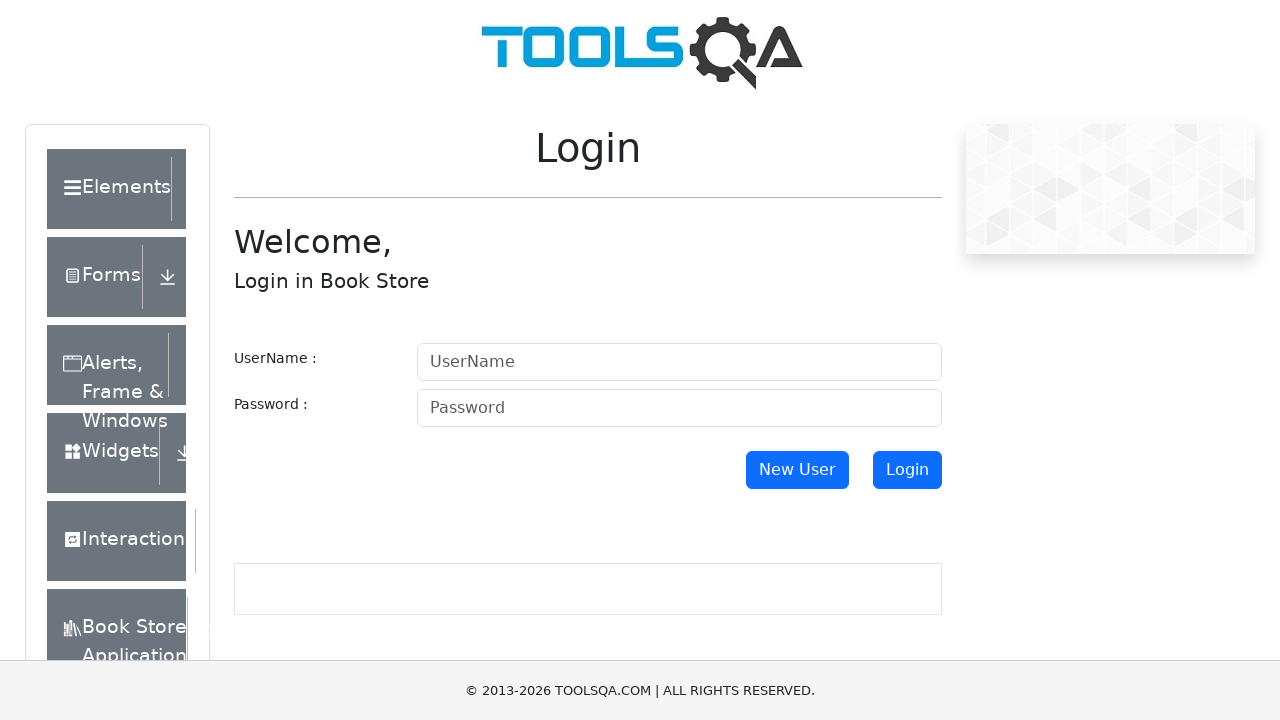